Tests the DemoQA website by navigating to the text box form and filling out user information including name, email, and addresses

Starting URL: https://demoqa.com/

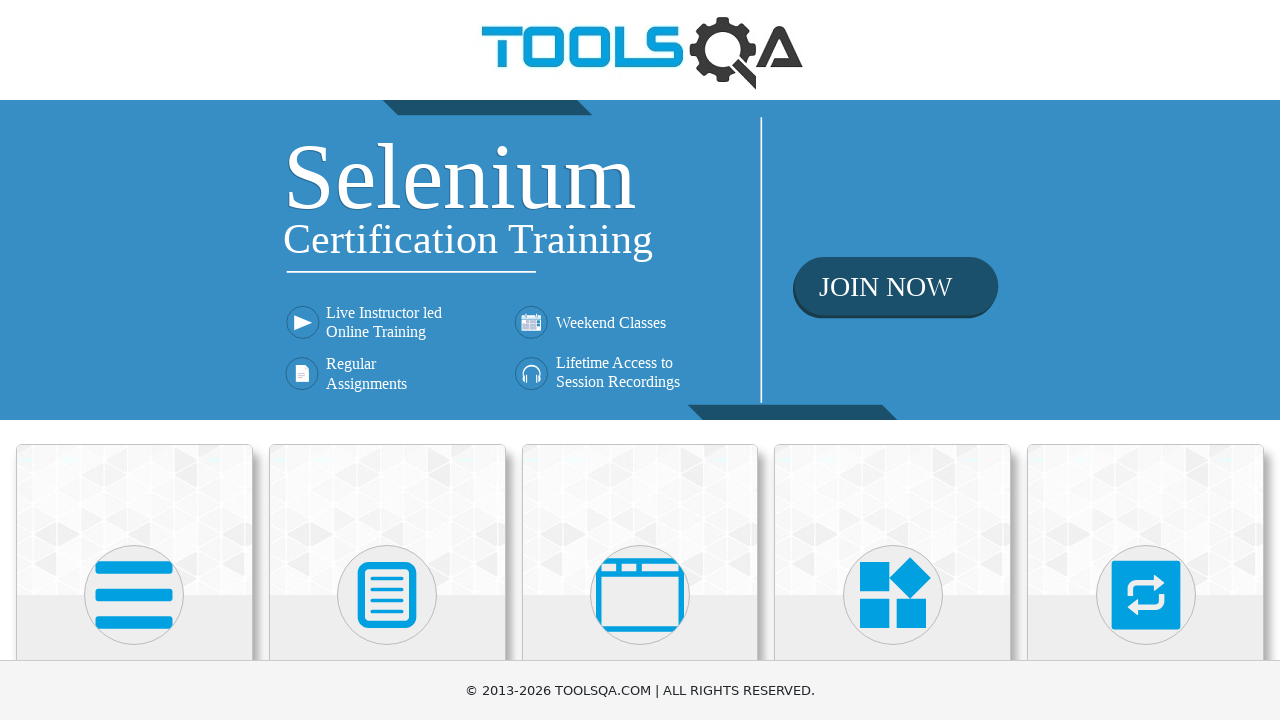

Clicked on Elements card at (134, 520) on .card-up
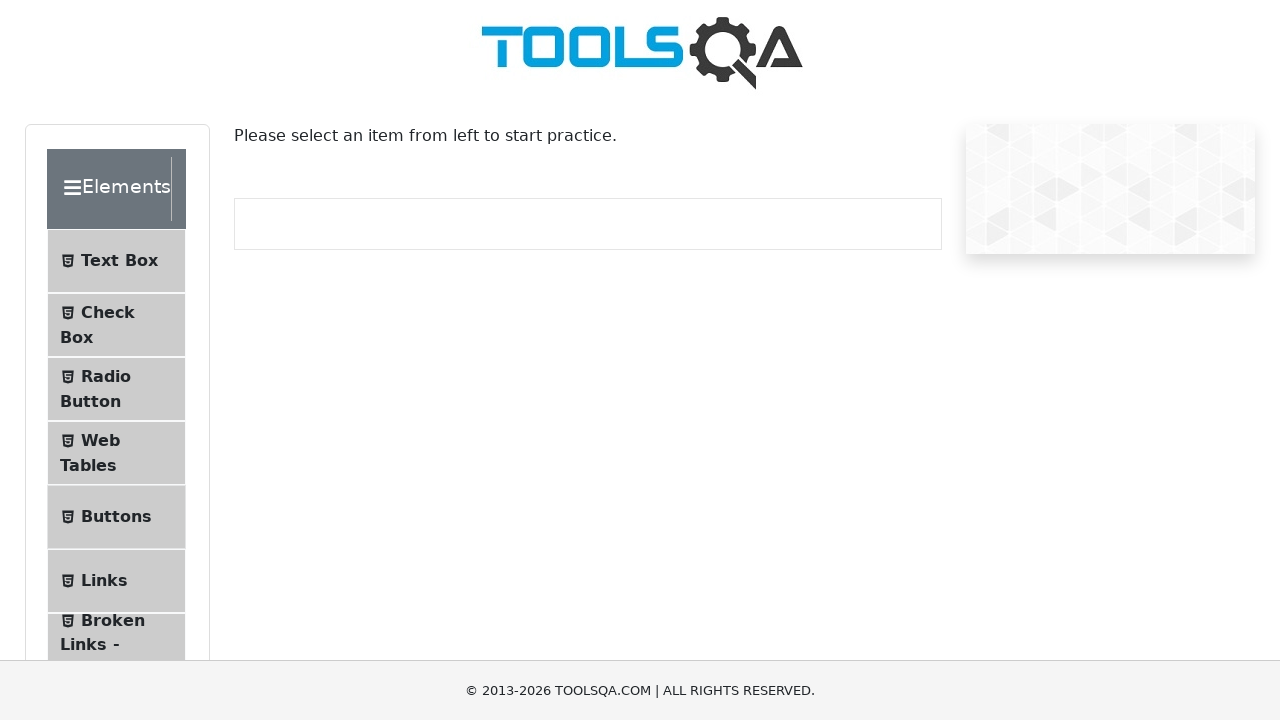

Clicked on Text Box menu item at (116, 261) on #item-0
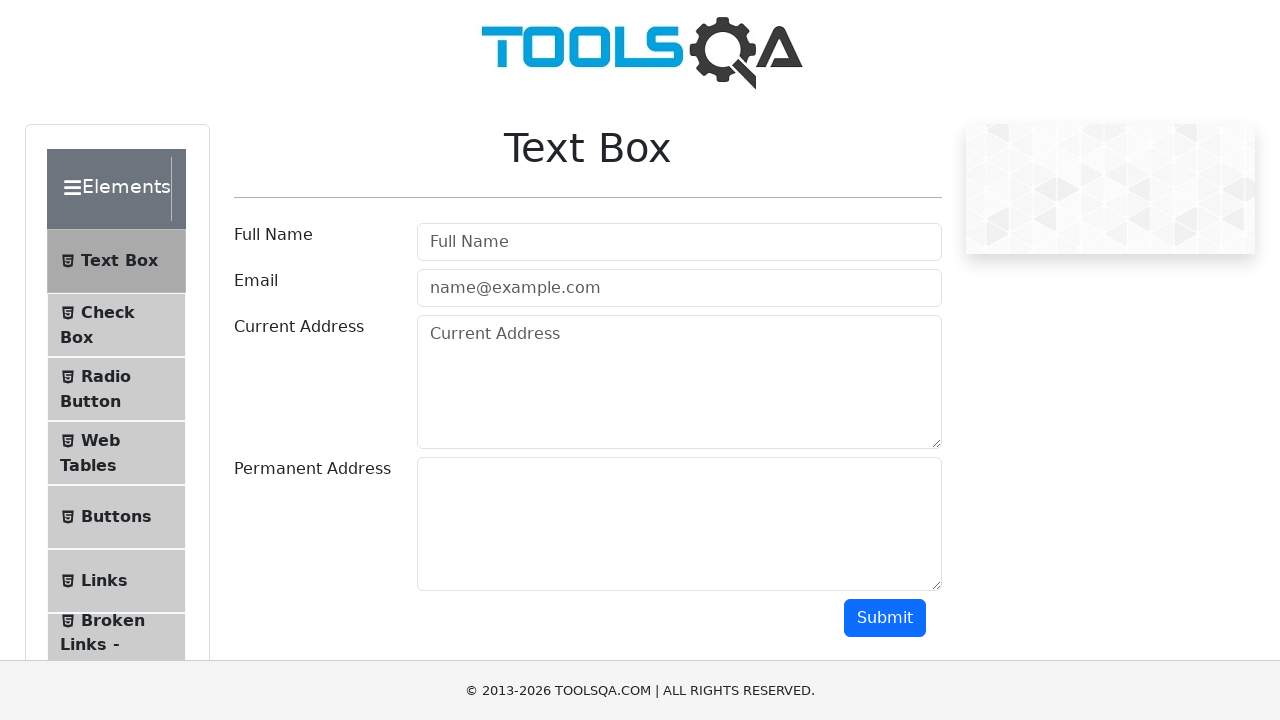

Clicked on element list collapse at (126, 432) on .element-list.collapse
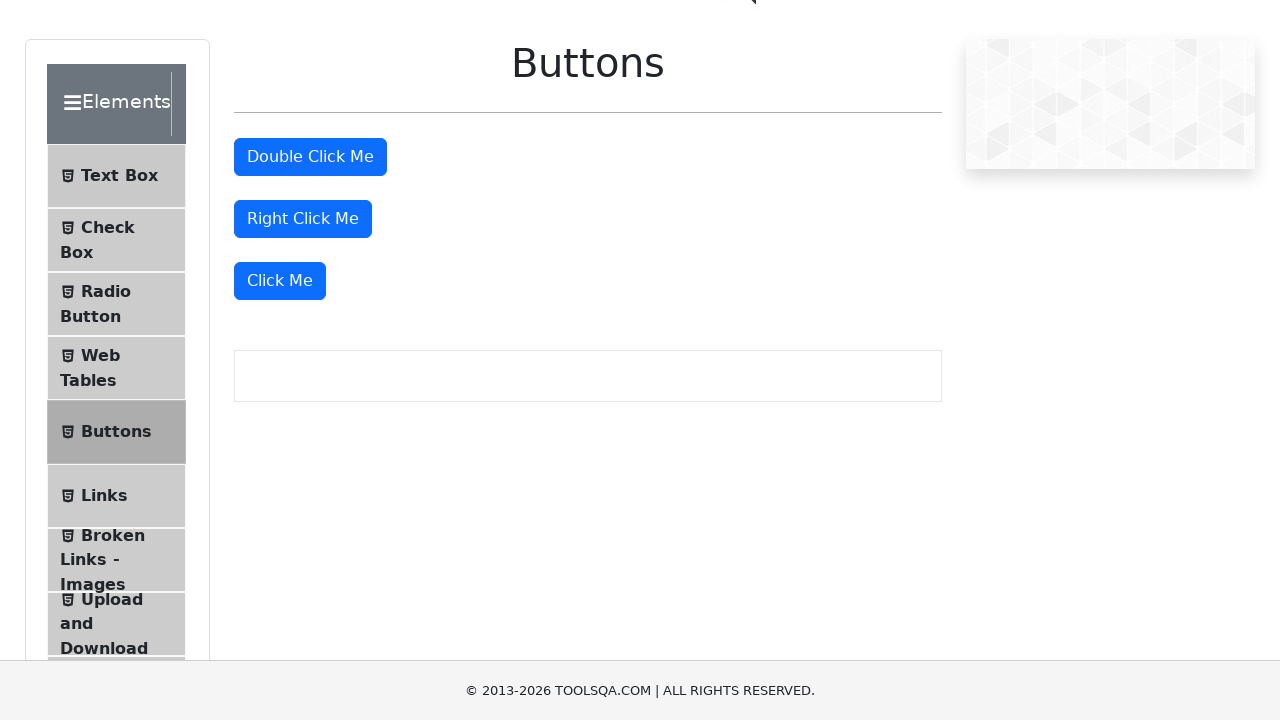

Clicked on text element at (119, 176) on .text
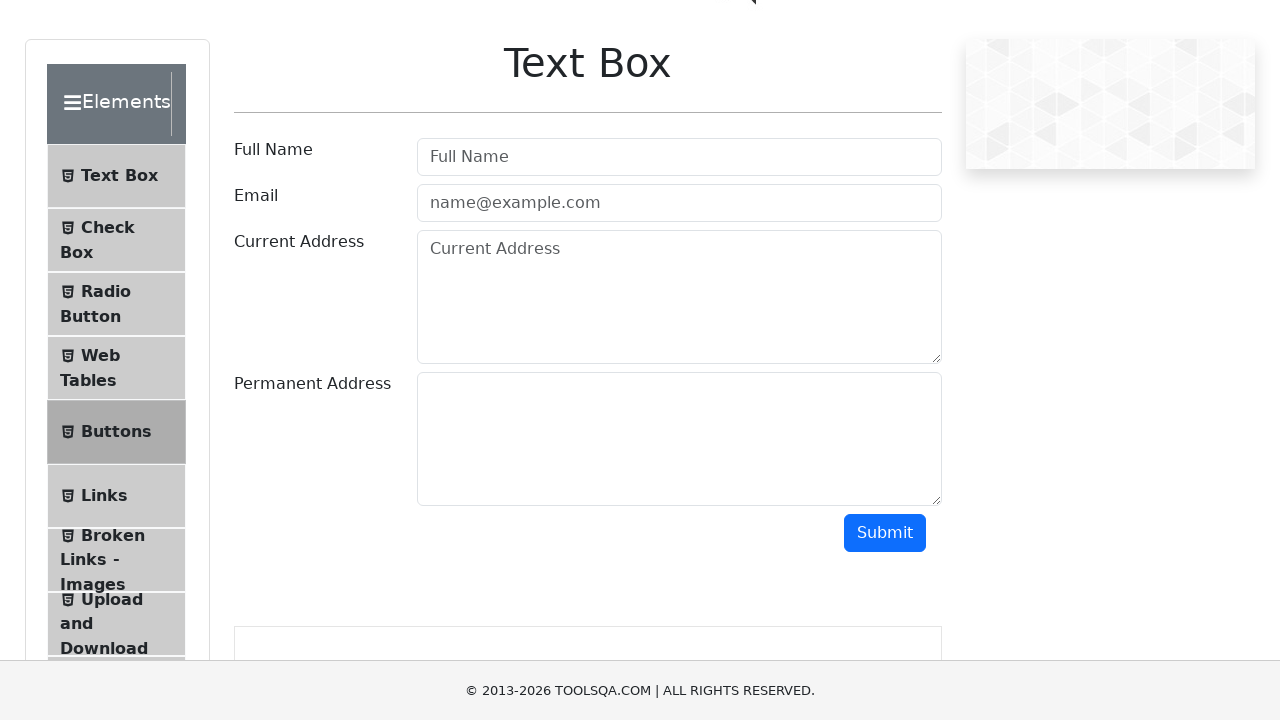

Filled username field with 'Manpreet kaur' on #userName
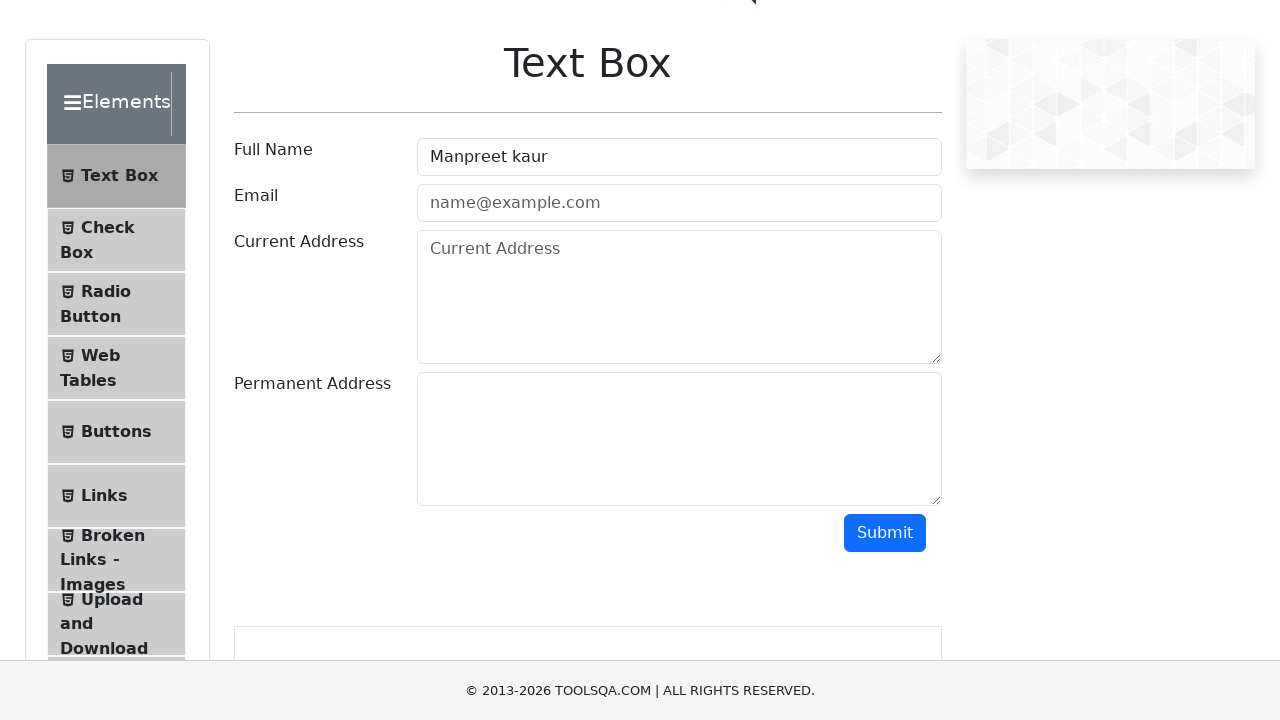

Filled email field with 'Preetkaler@gmail.com' on #userEmail
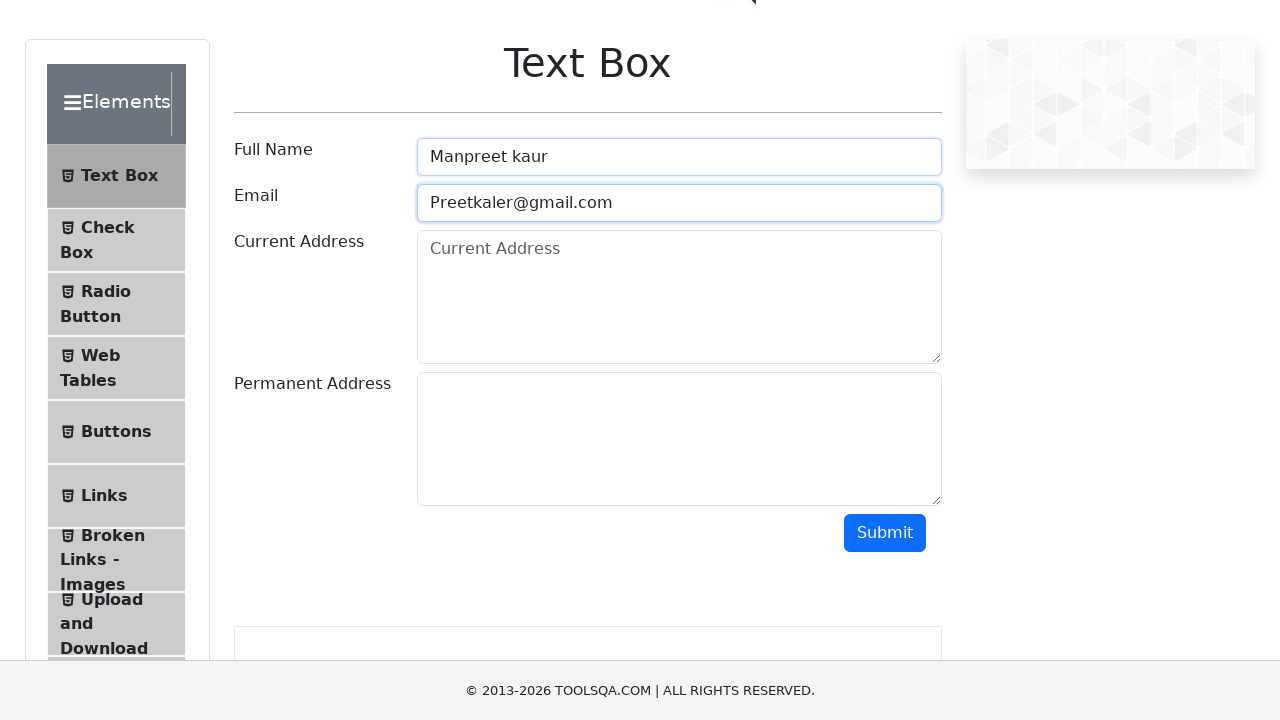

Filled current address field with '45 blvd crescent' on #currentAddress
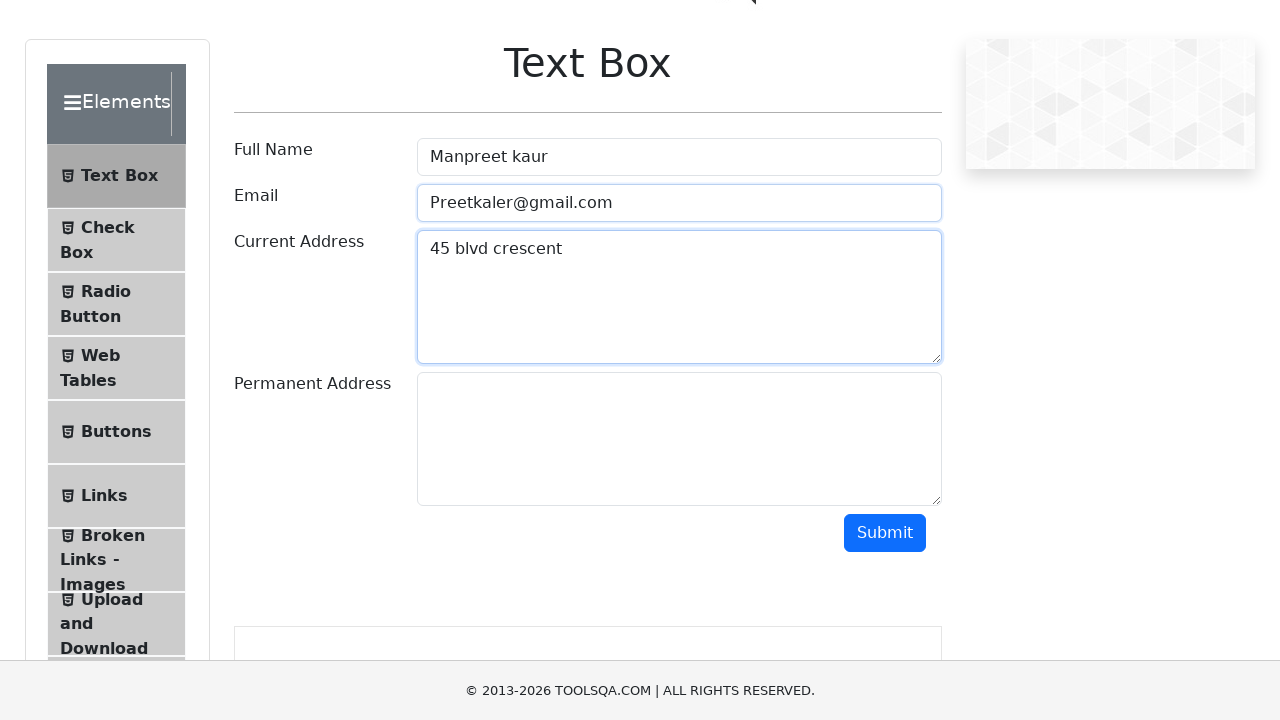

Filled permanent address field with '4587 flenn' on #permanentAddress
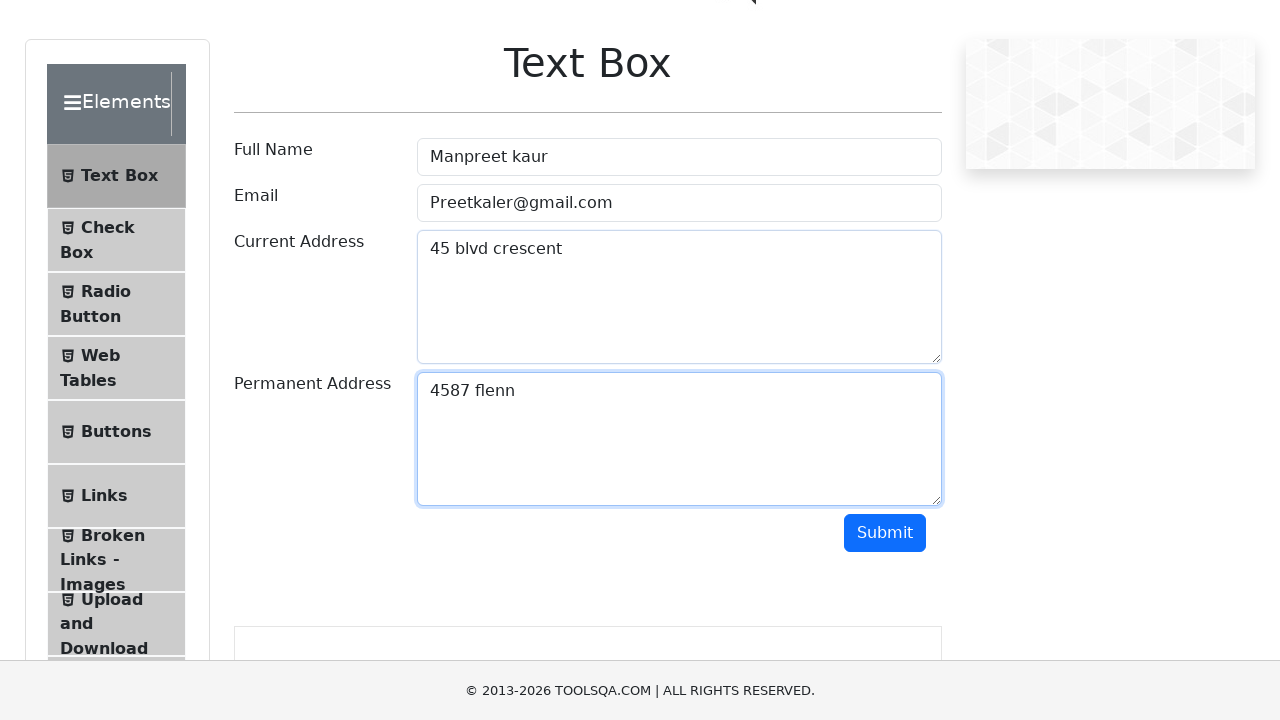

Clicked submit button to submit form at (885, 533) on #submit
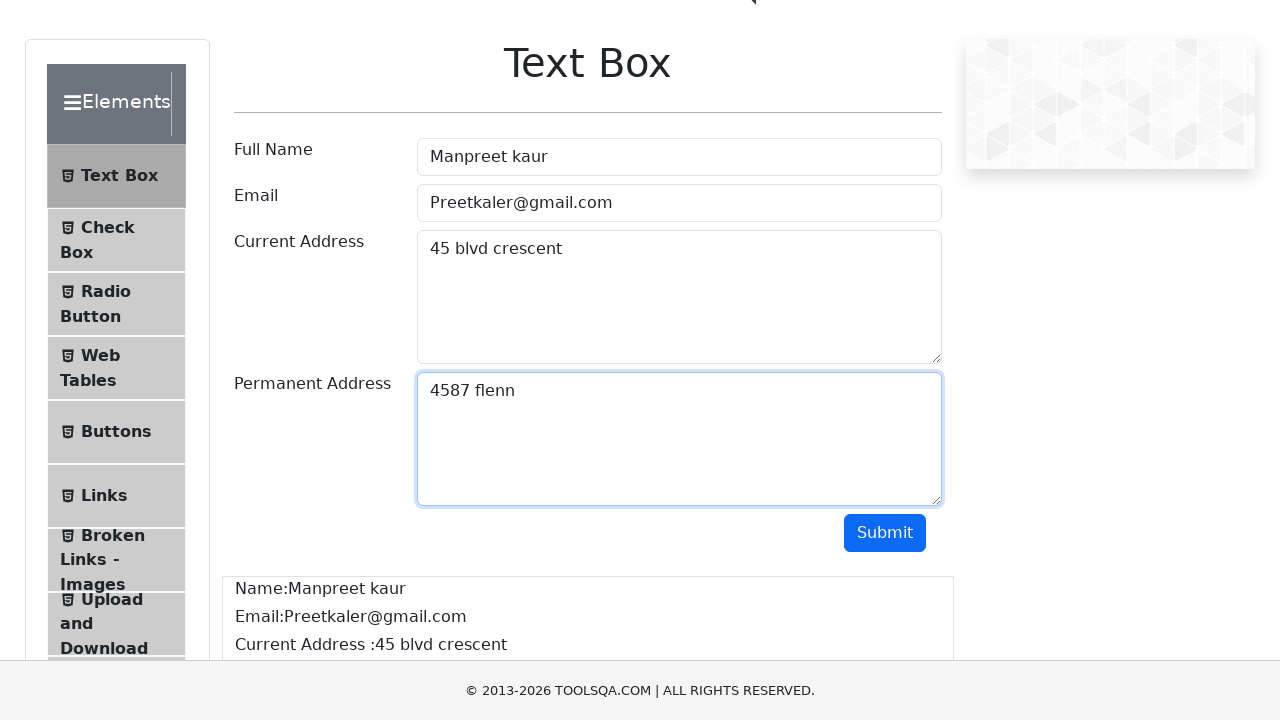

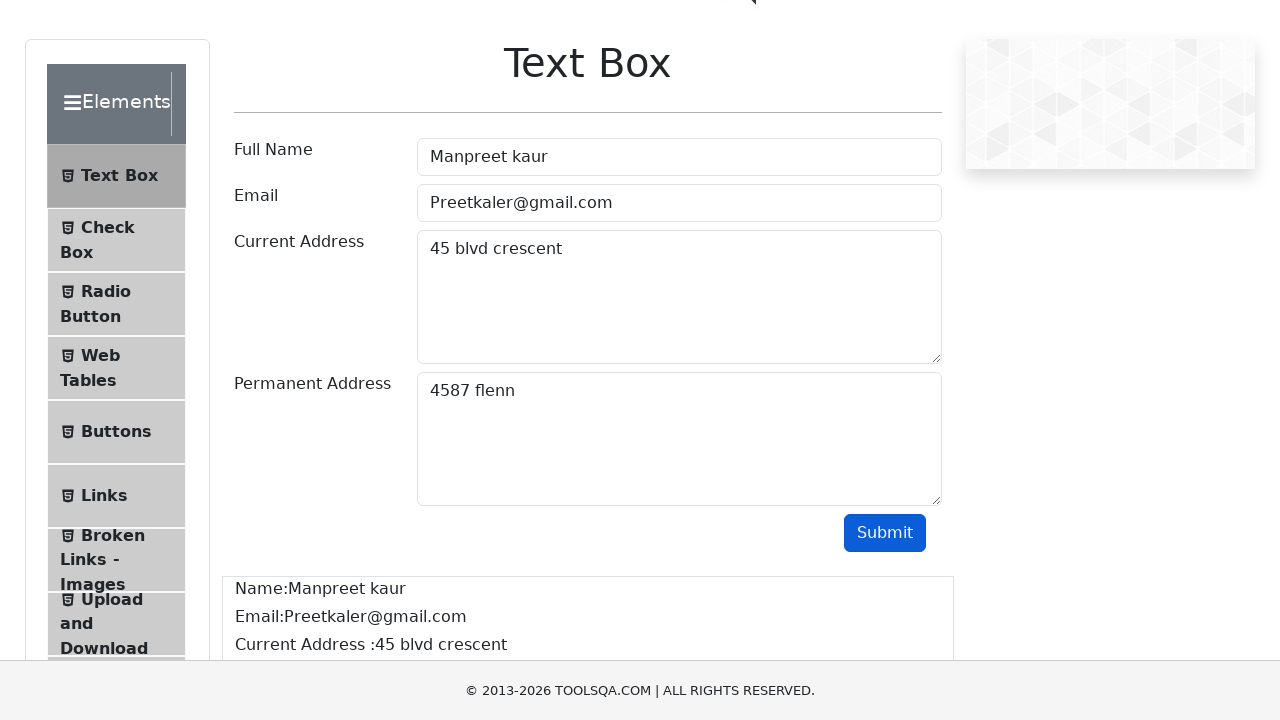